Navigates to a page, clicks a link with a calculated mathematical value, then fills out a form with personal information and submits it

Starting URL: http://suninjuly.github.io/find_link_text

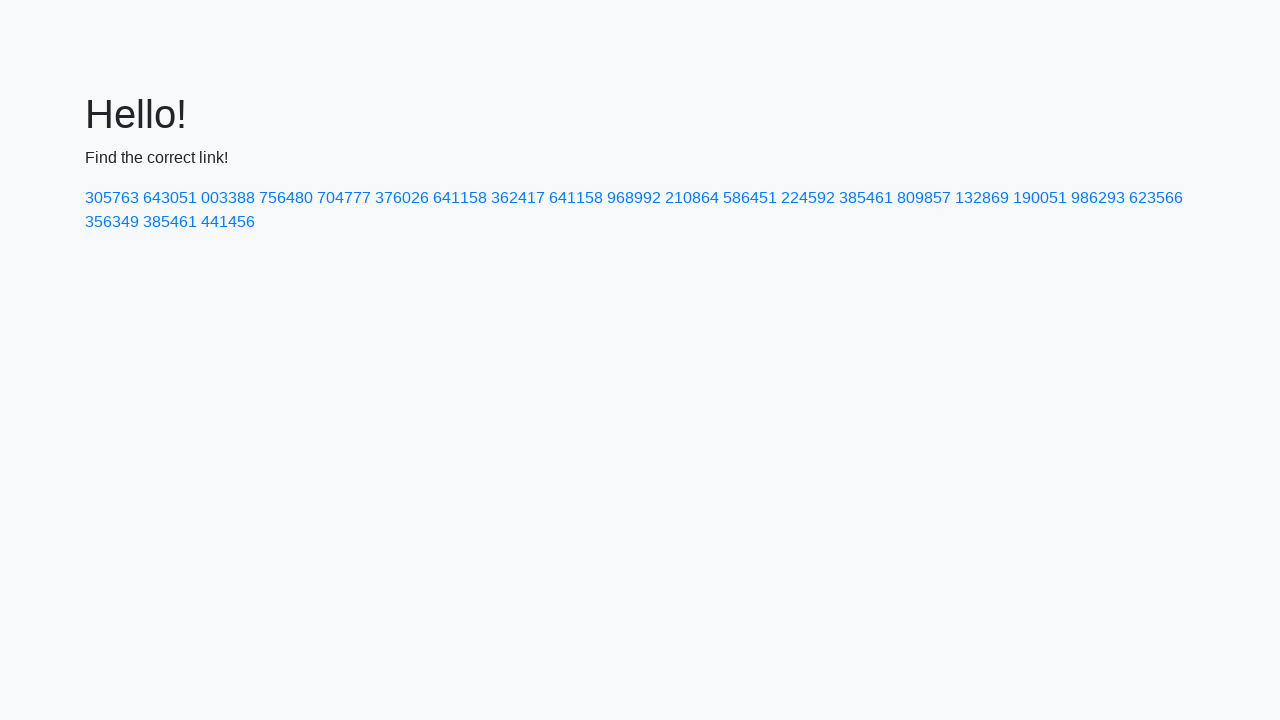

Clicked link with calculated value: 224592 at (808, 198) on text=224592
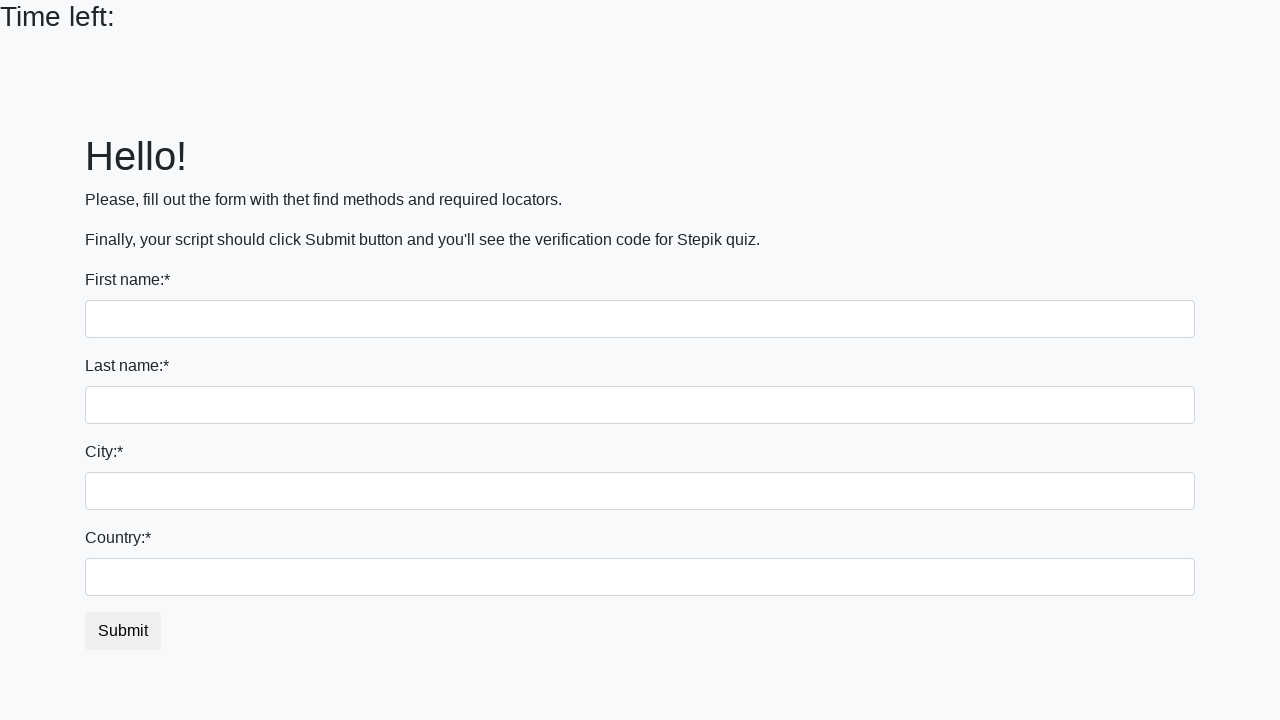

Filled first name field with 'Franz' on input[name='first_name']
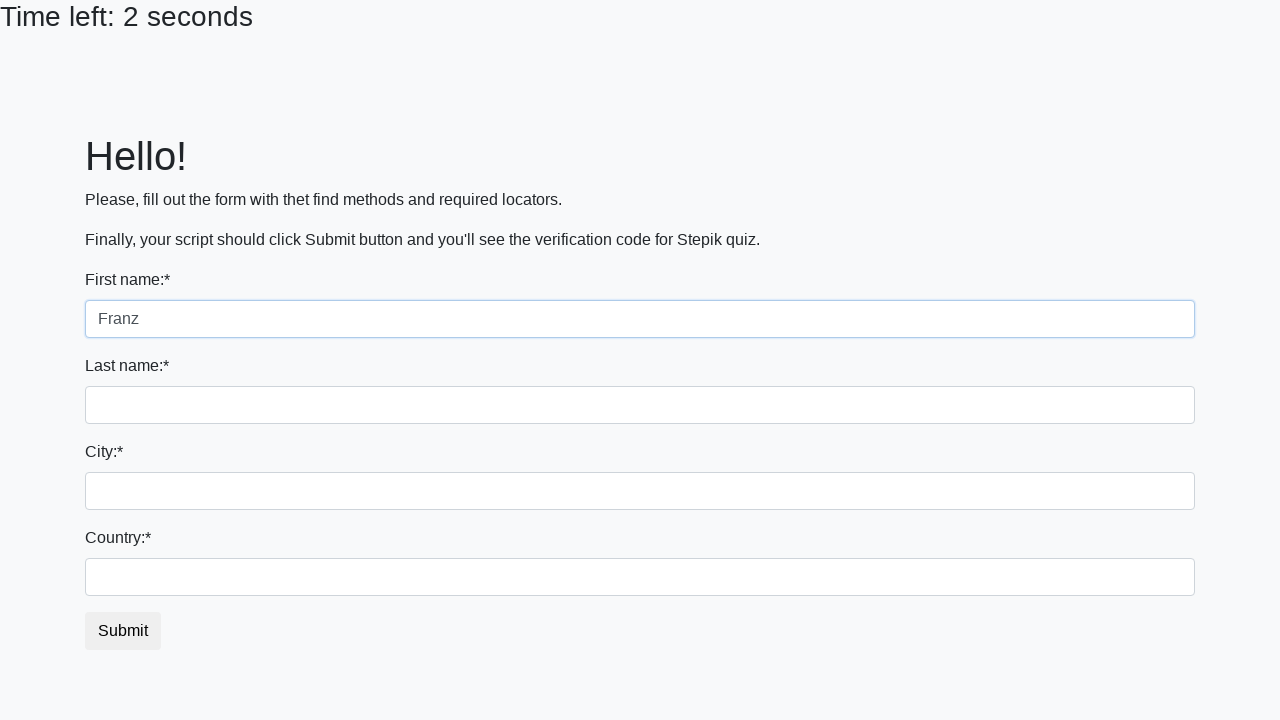

Filled last name field with 'Liszt' on input[name='last_name']
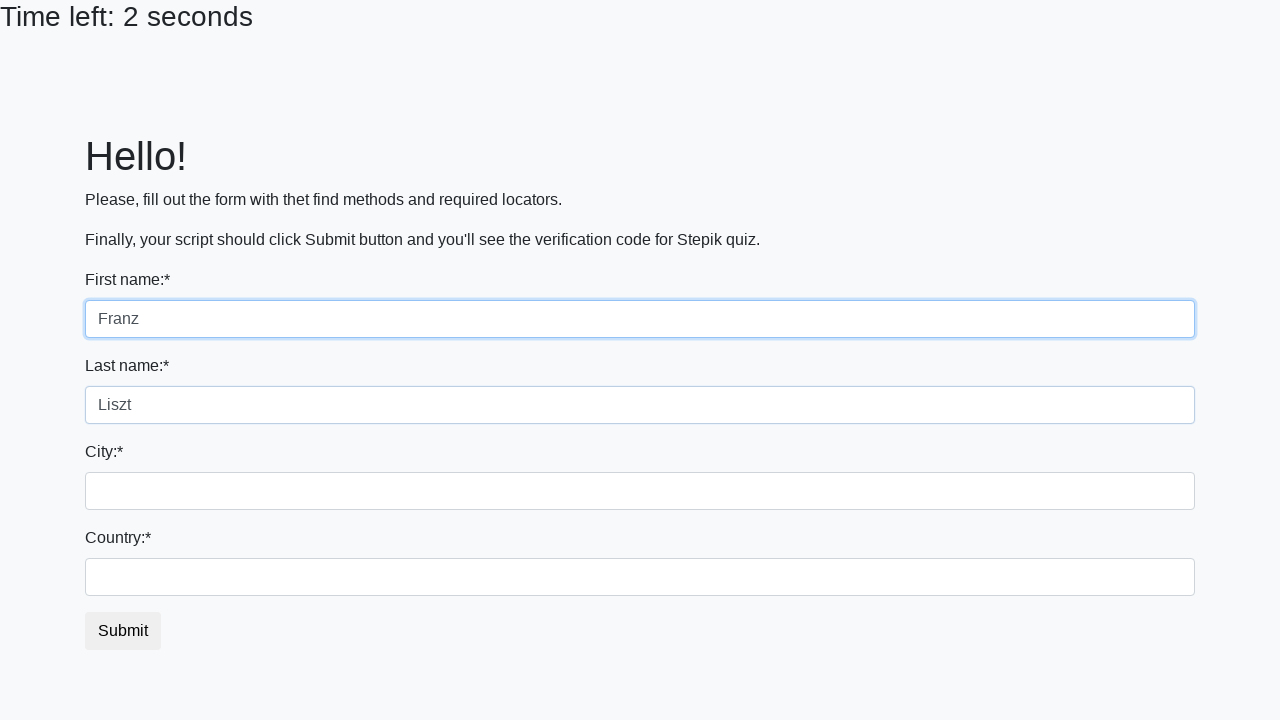

Filled city field with 'Doboryan' on .form-control.city
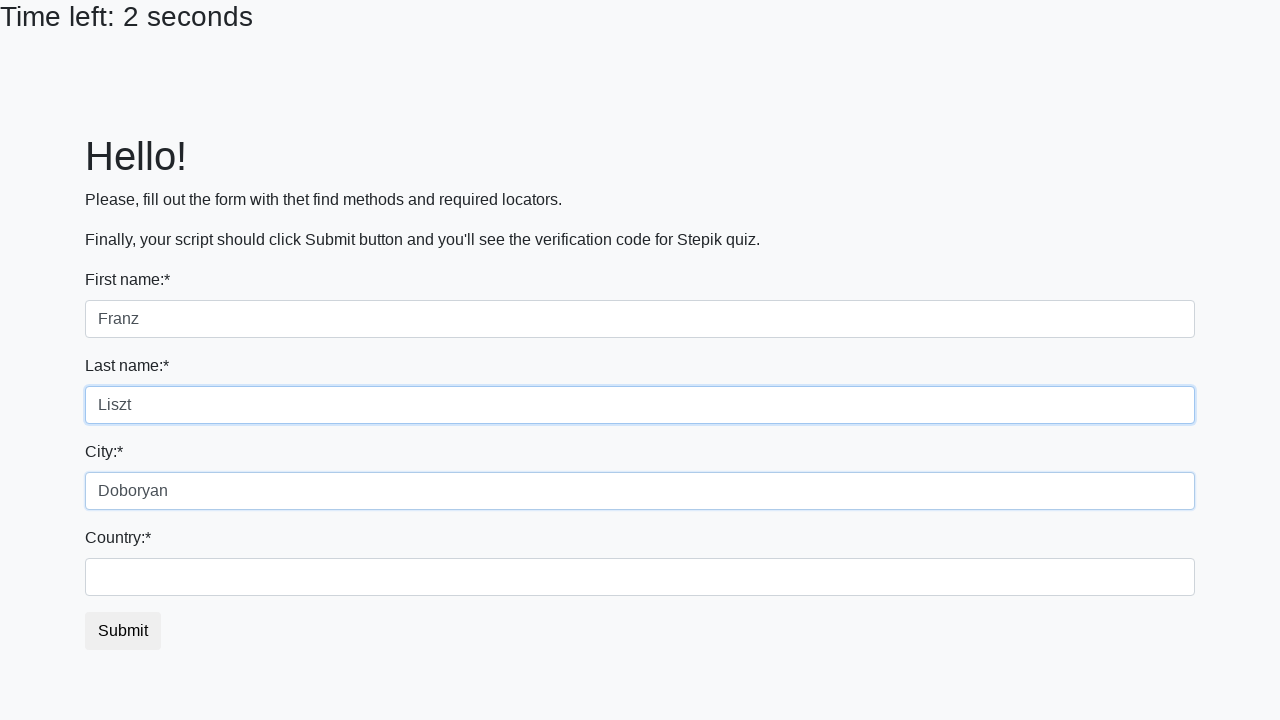

Filled country field with 'Austria' on #country
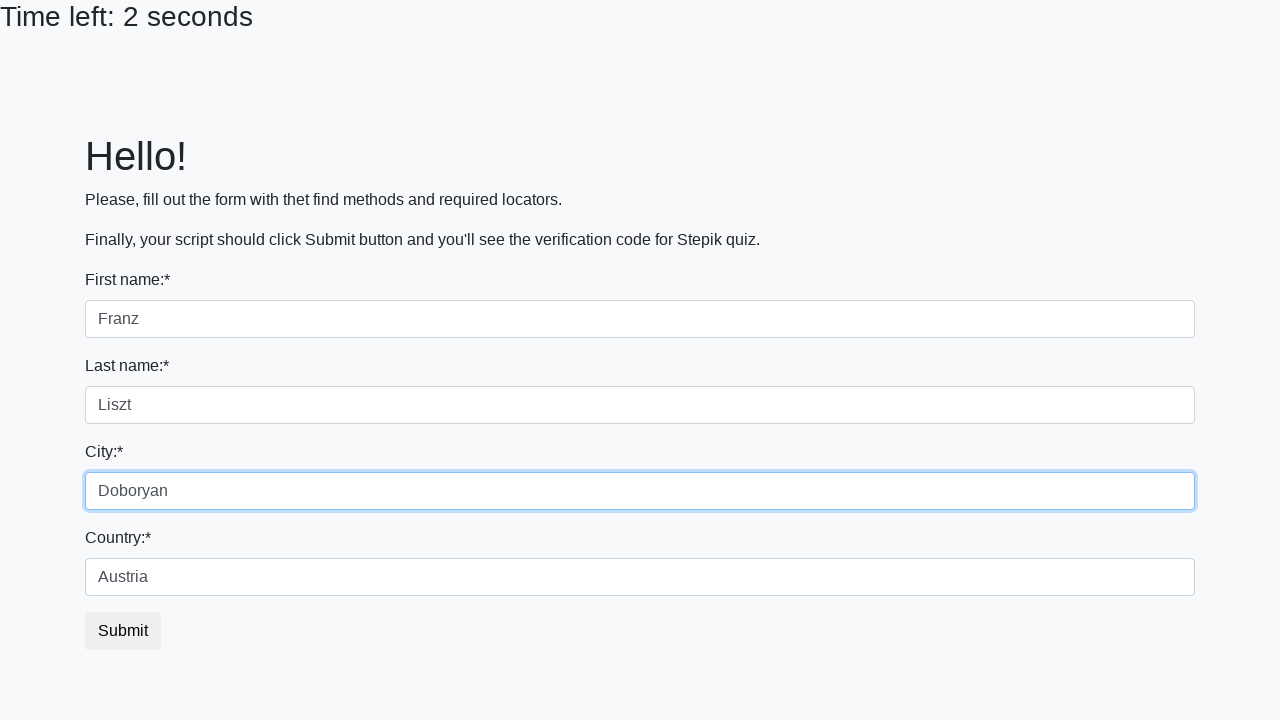

Clicked submit button to submit the form at (123, 631) on button.btn
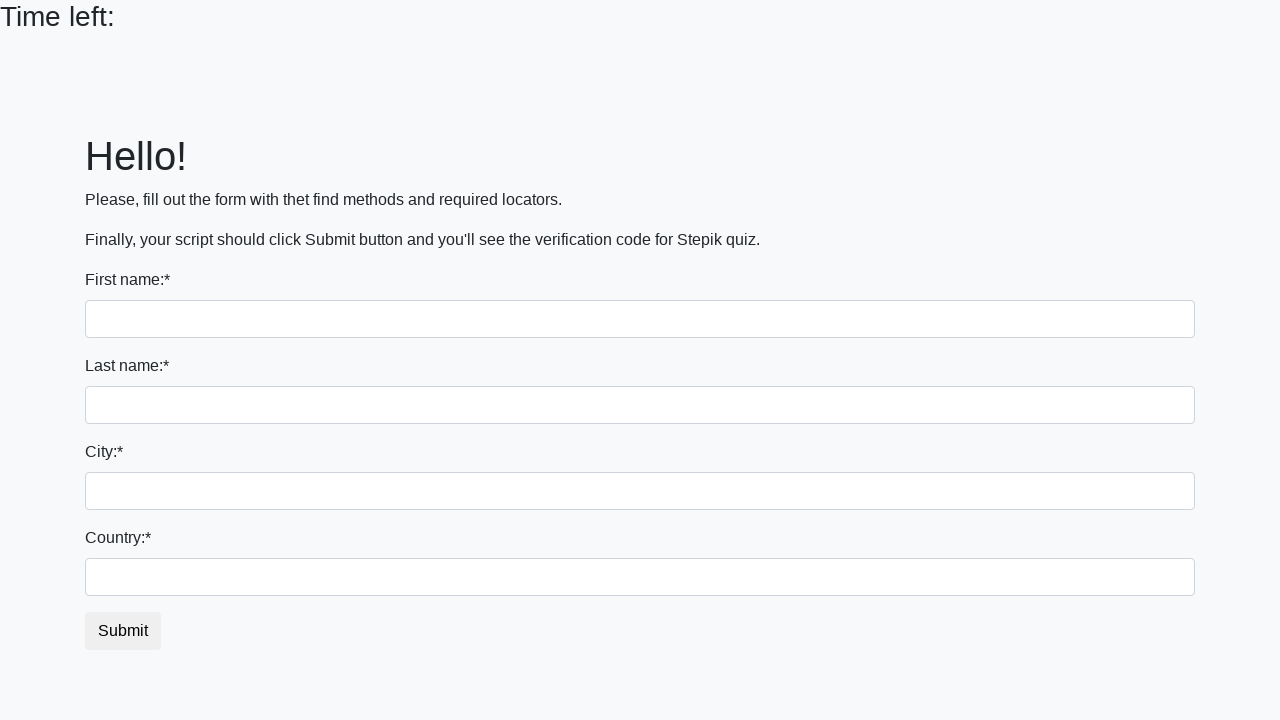

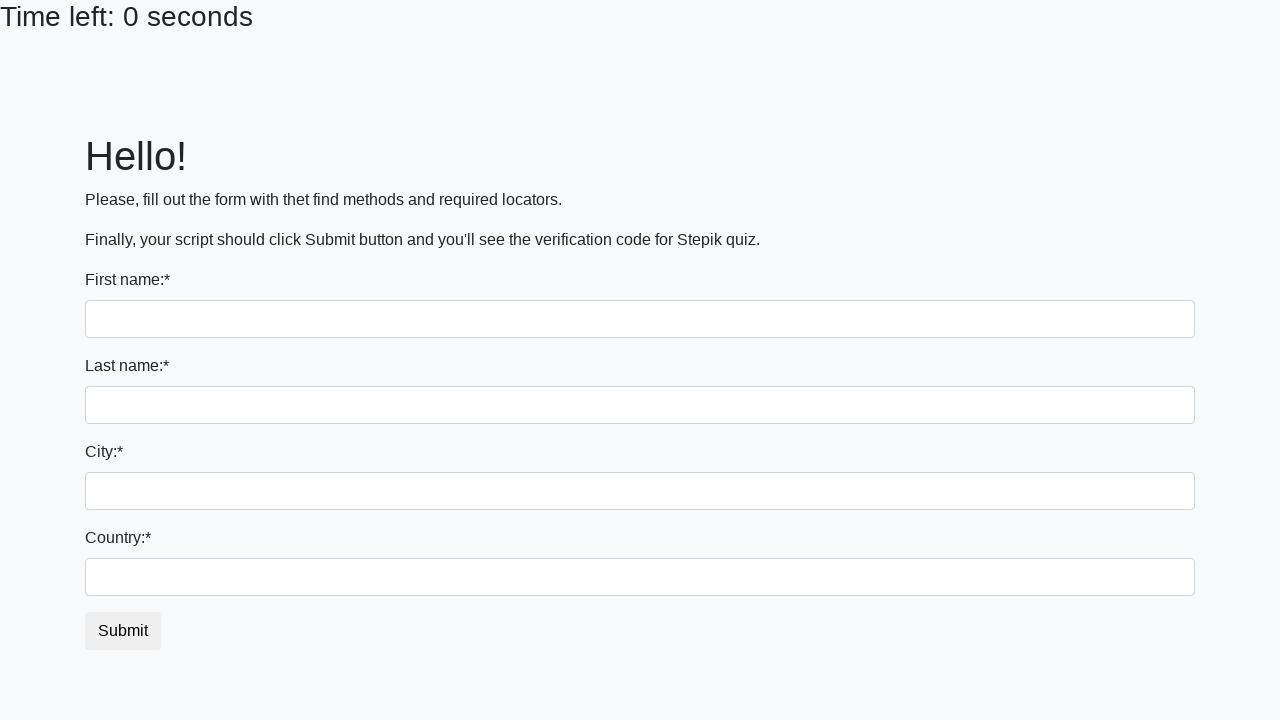